Tests checkbox interactions on a demo registration page by checking, unchecking, and clicking a checkbox using different methods.

Starting URL: https://demo.automationtesting.in/Register.html

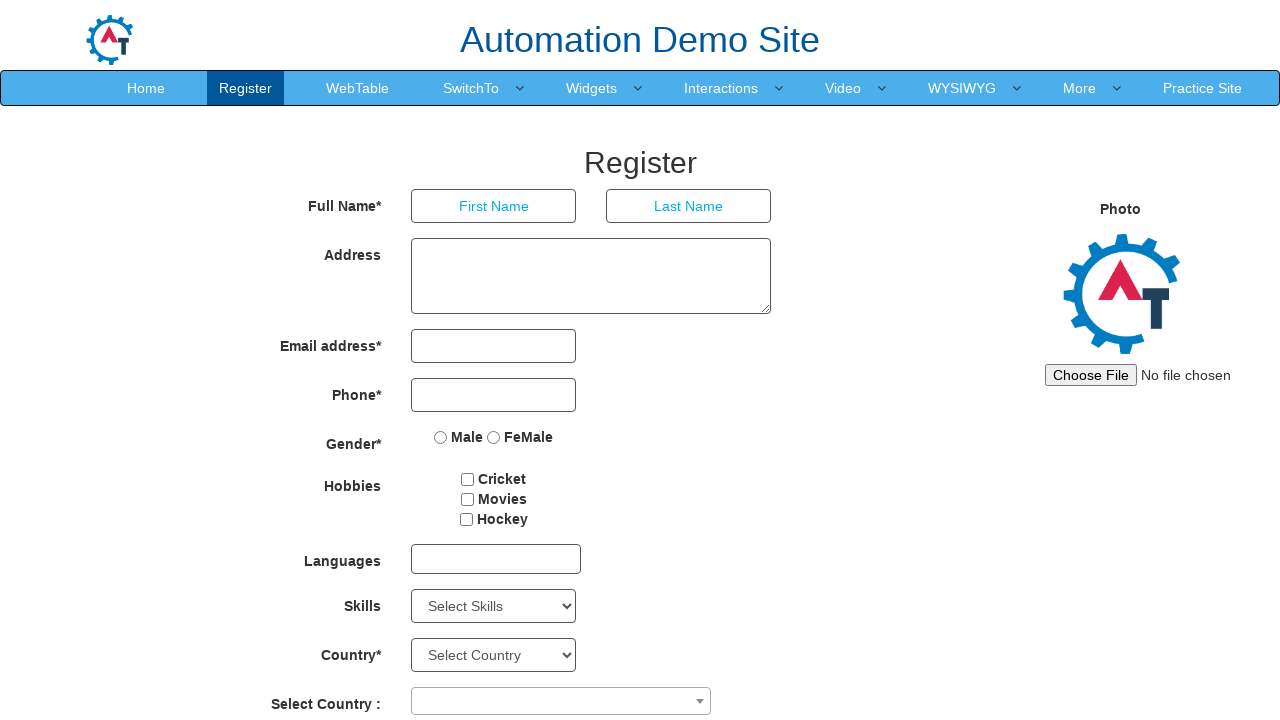

Checked the cricket checkbox using page.check() at (468, 479) on //input[@id='checkbox1']
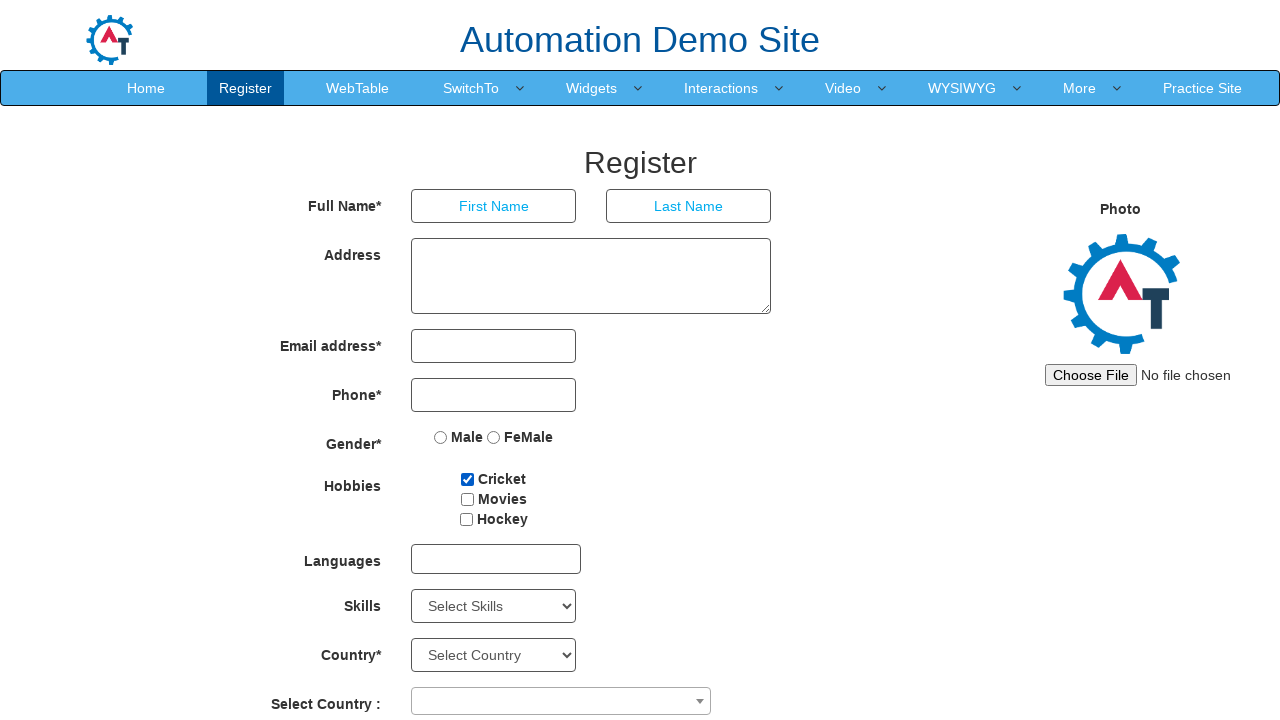

Unchecked the cricket checkbox using page.uncheck() at (468, 479) on //input[@id='checkbox1']
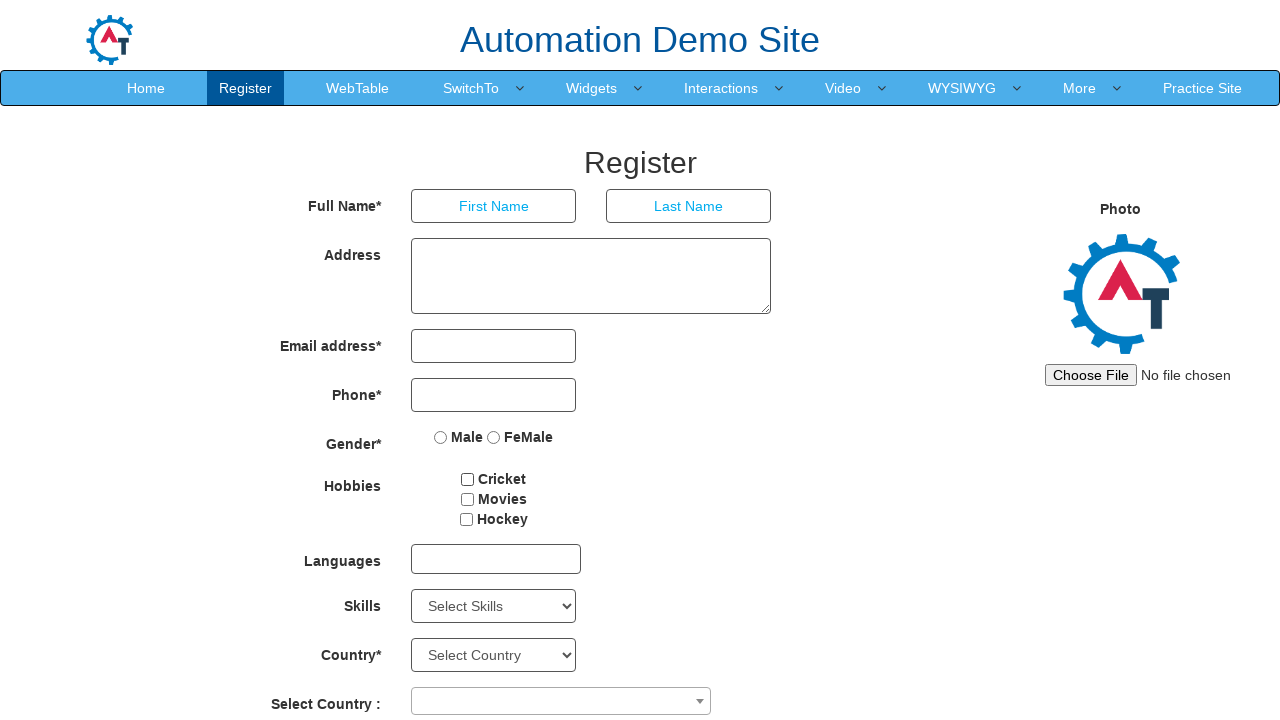

Checked the cricket checkbox using locator.check() at (468, 479) on //input[@id='checkbox1']
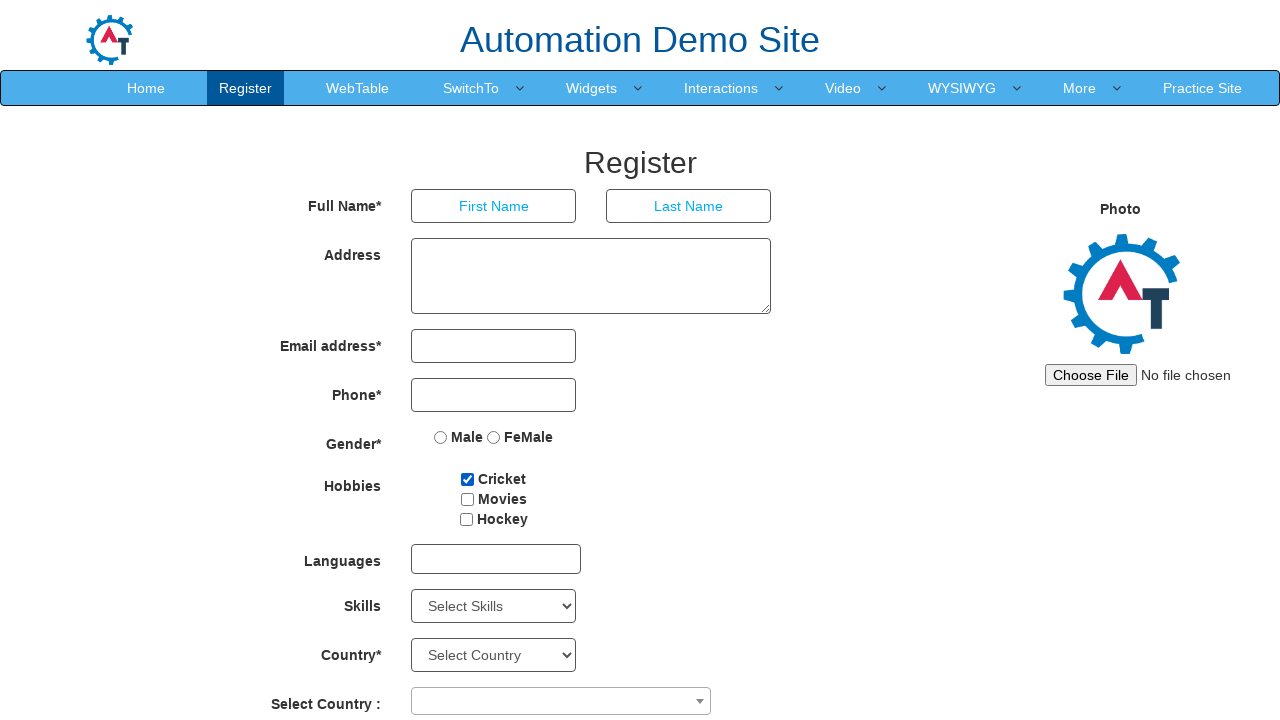

Clicked the cricket checkbox directly using page.click() at (468, 479) on //input[@id='checkbox1']
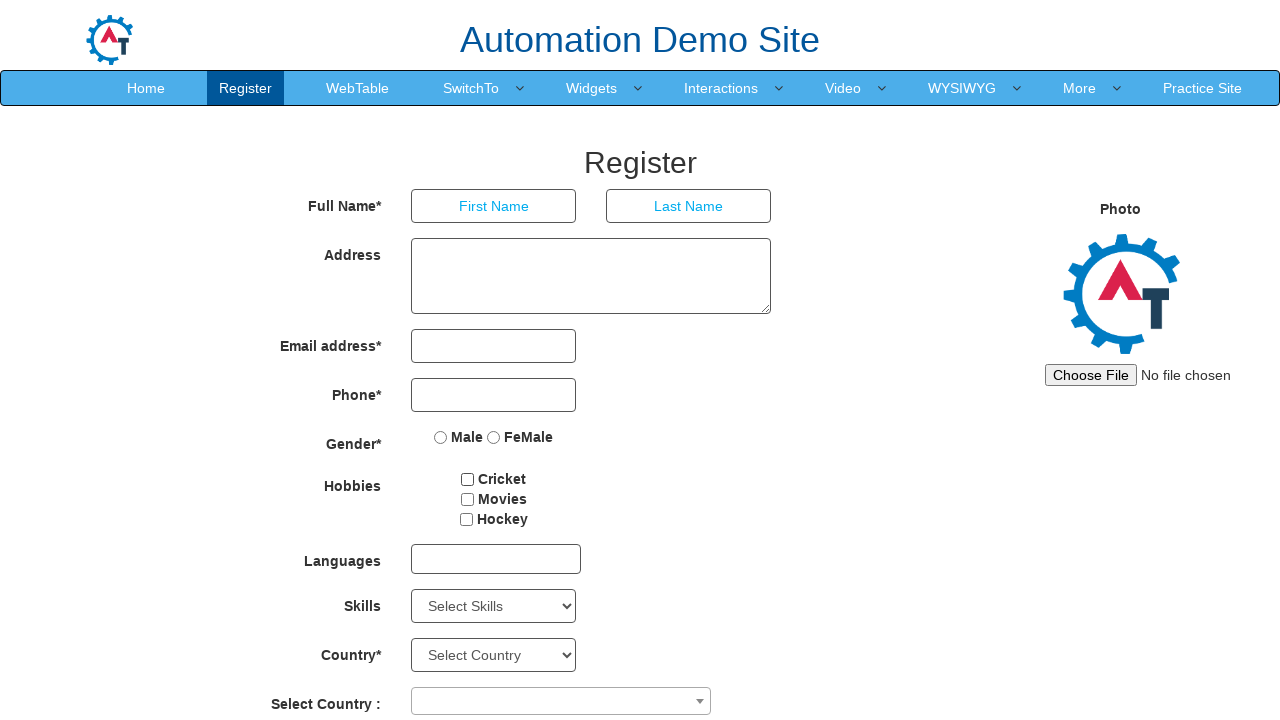

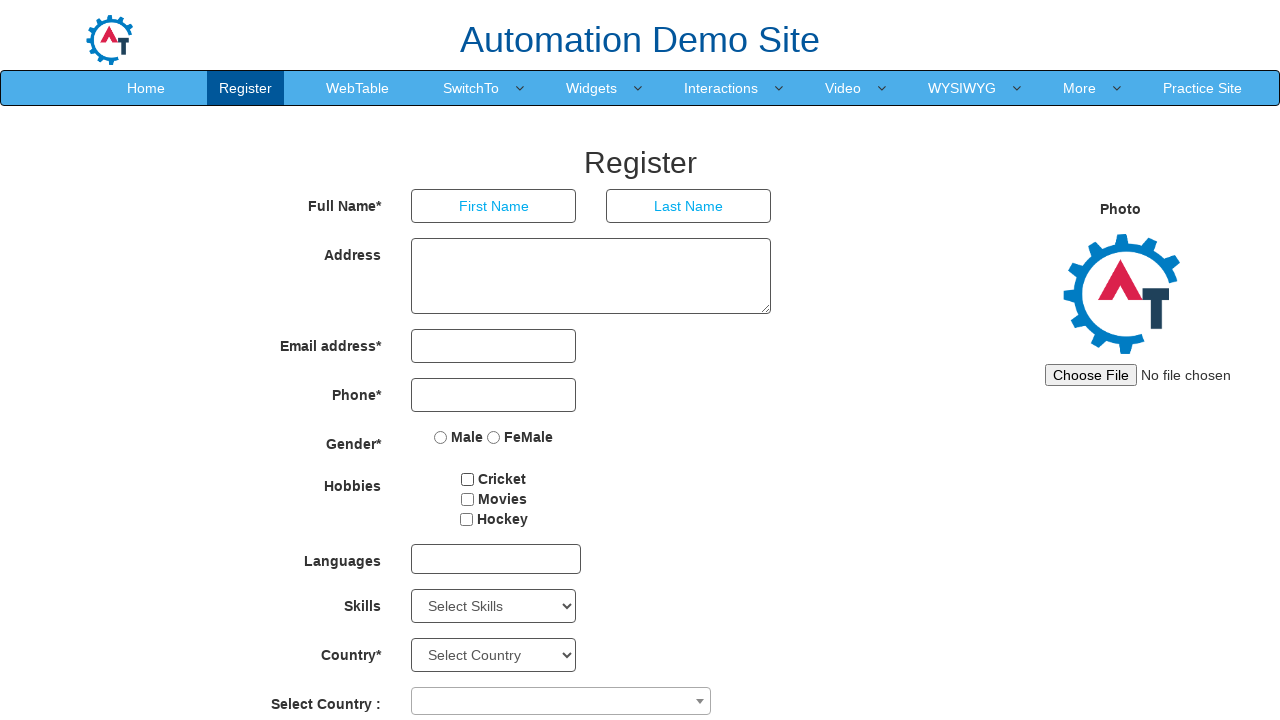